Navigates to Wisequarter homepage and verifies that the page title contains "Wise"

Starting URL: https://www.wisequarter.com

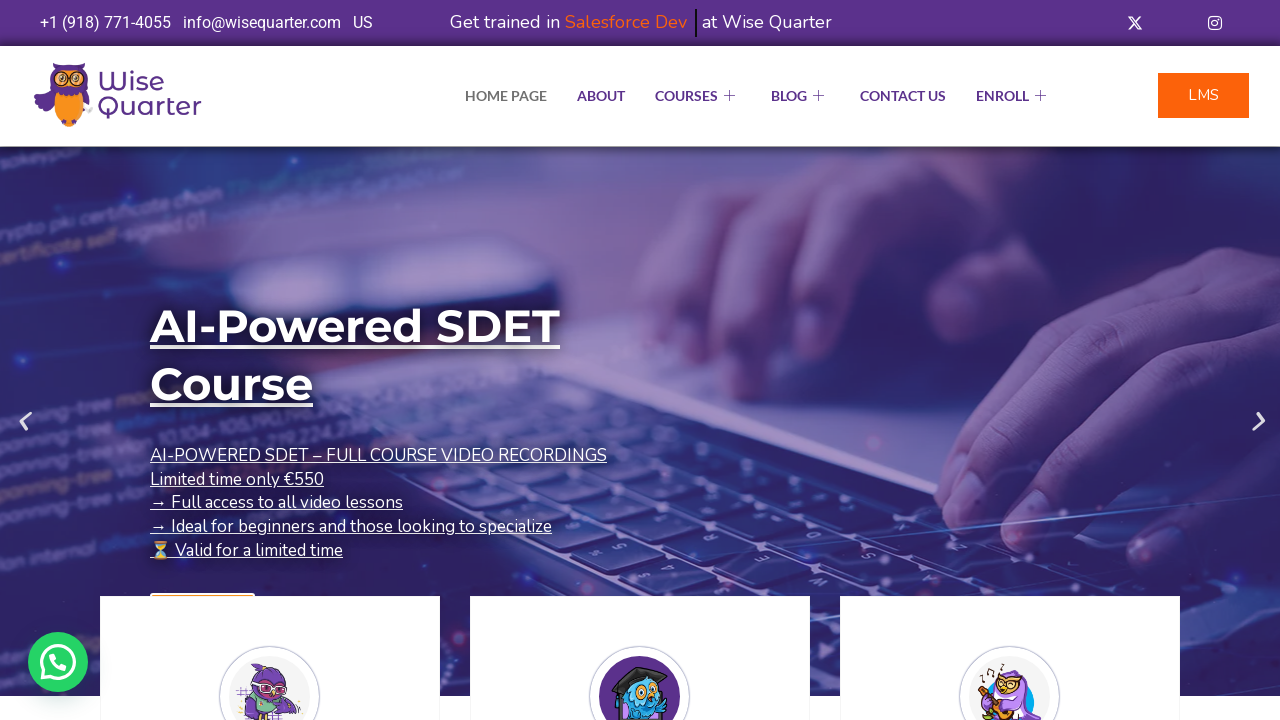

Waited for page to load with domcontentloaded state
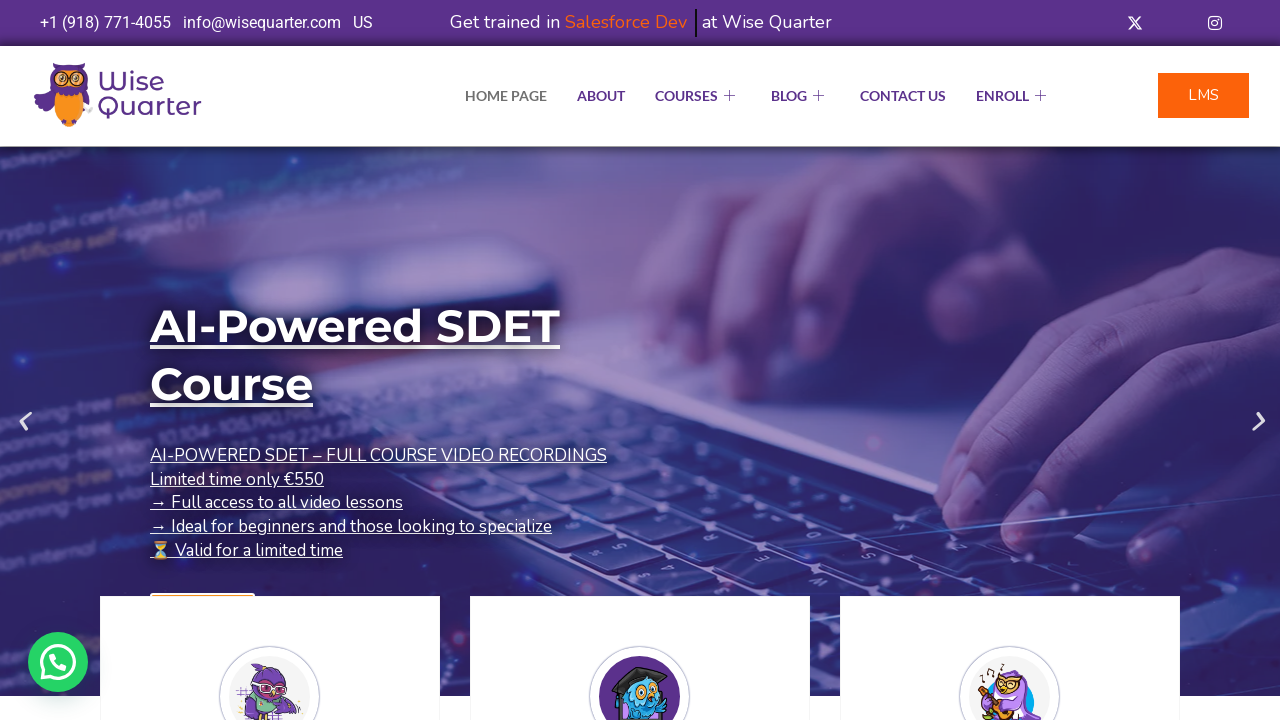

Retrieved page title: 'IT Bootcamp Courses, Online Classes - Wise Quarter Course'
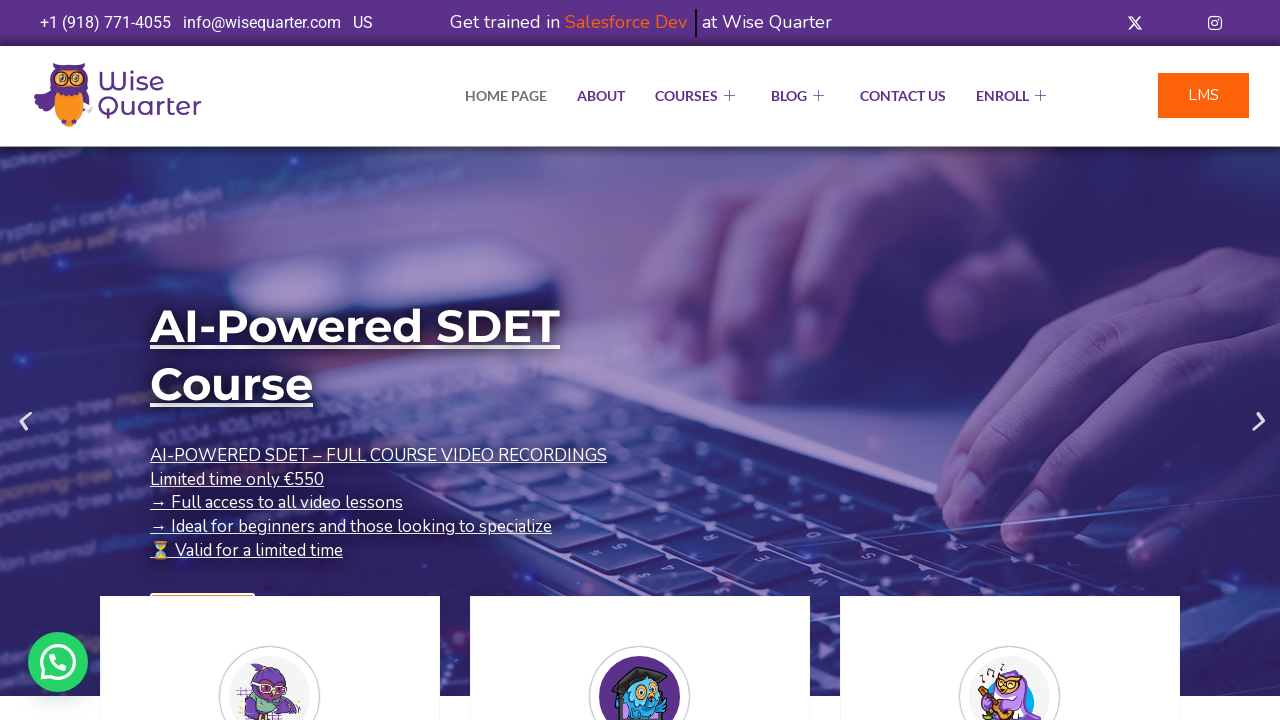

Verified that page title contains 'Wise'
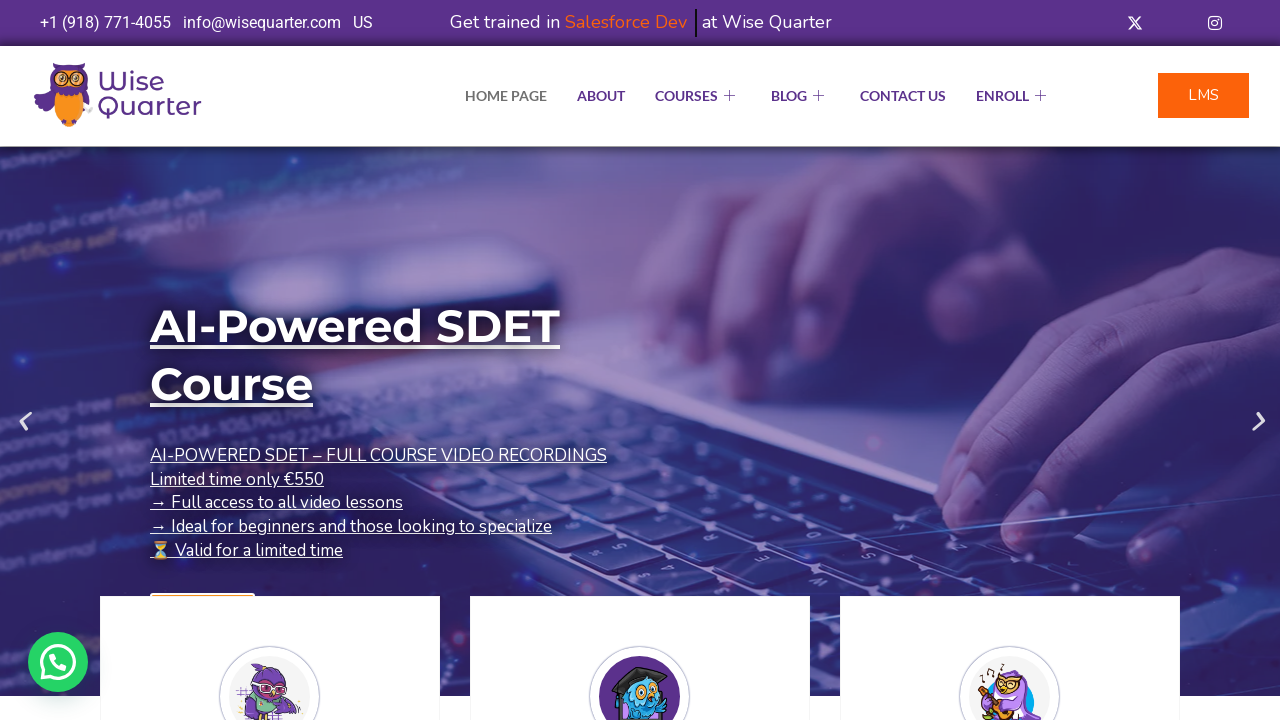

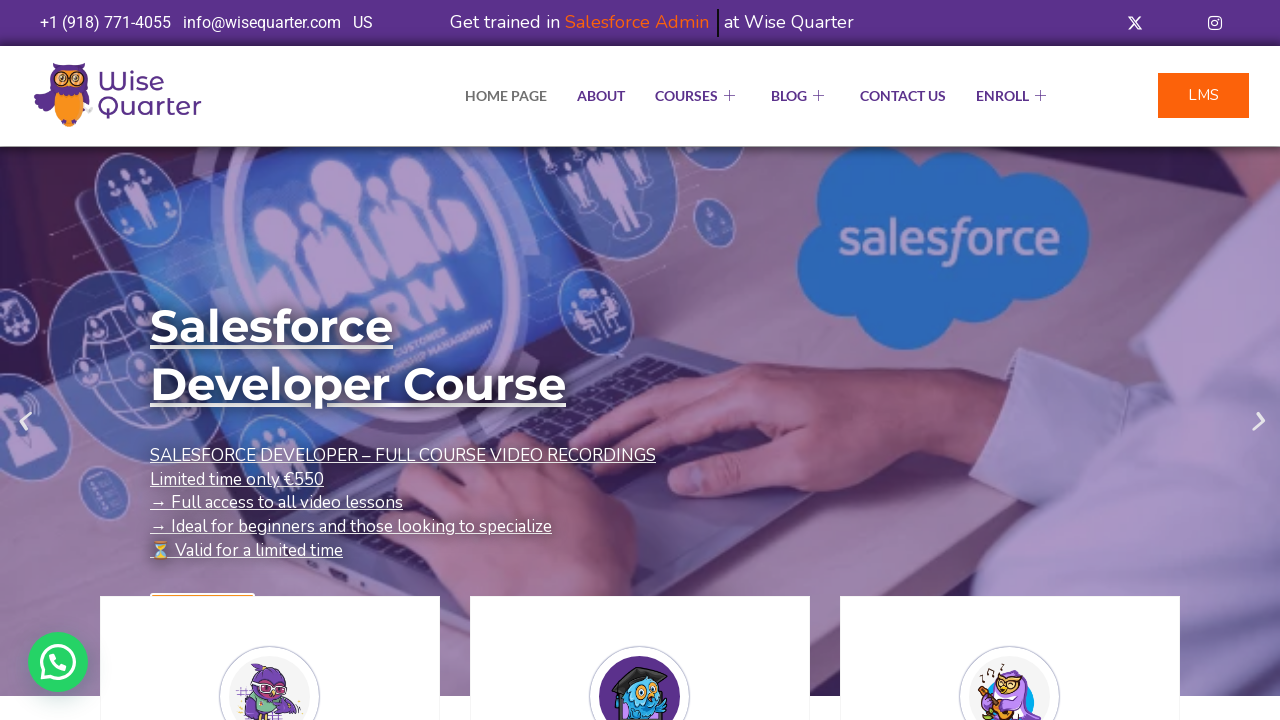